Tests negative alert scenario by getting password but entering it incorrectly to verify error handling

Starting URL: https://savkk.github.io/selenium-practice/

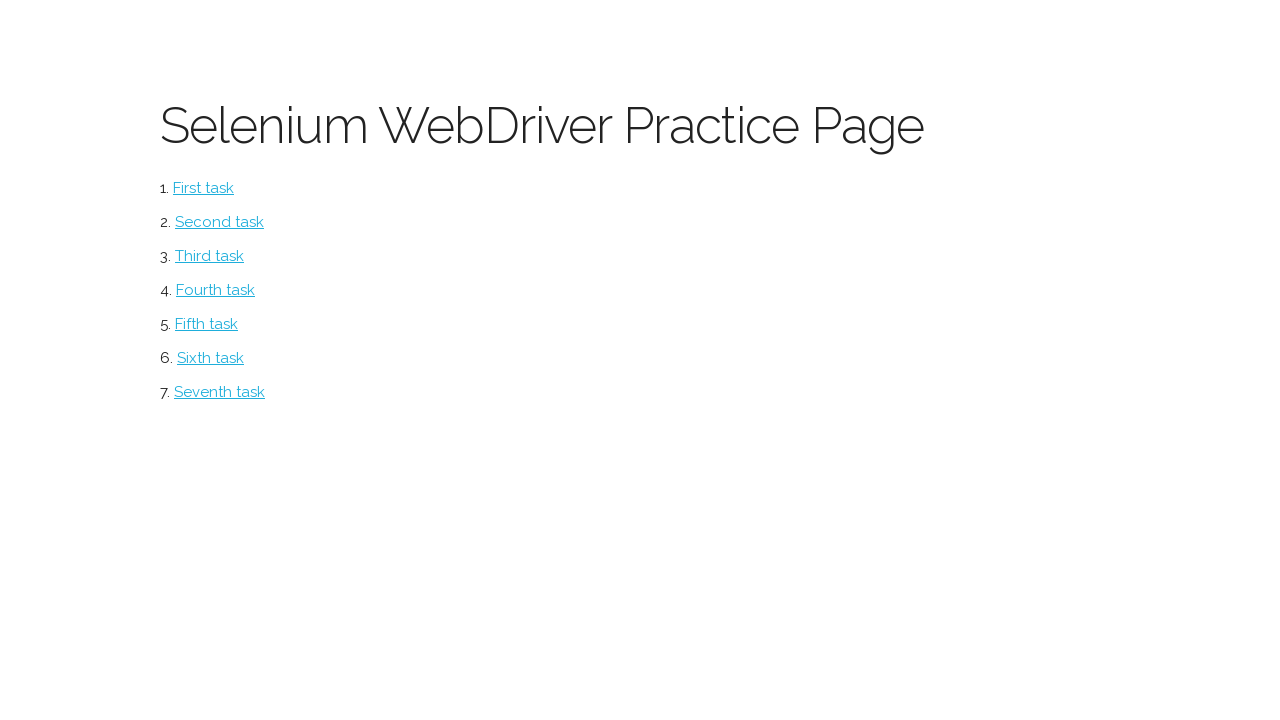

Clicked on alerts section at (210, 358) on #alerts
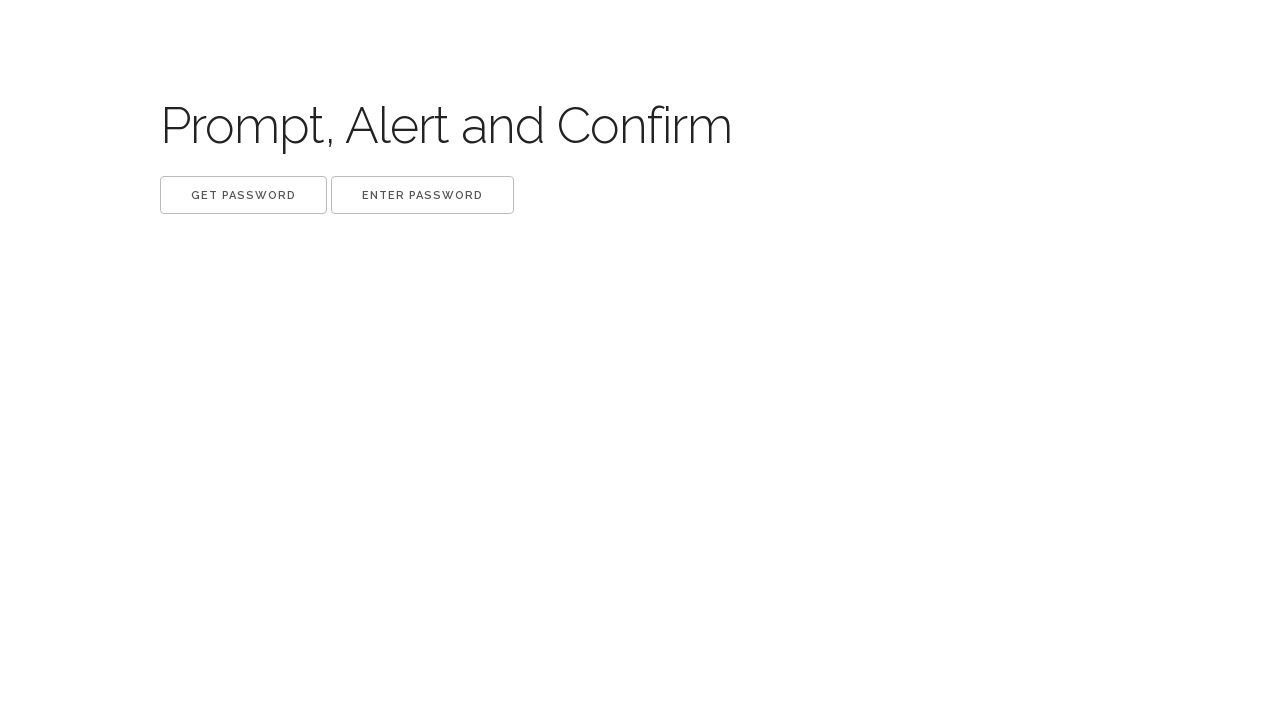

Set up dialog handler to accept alerts
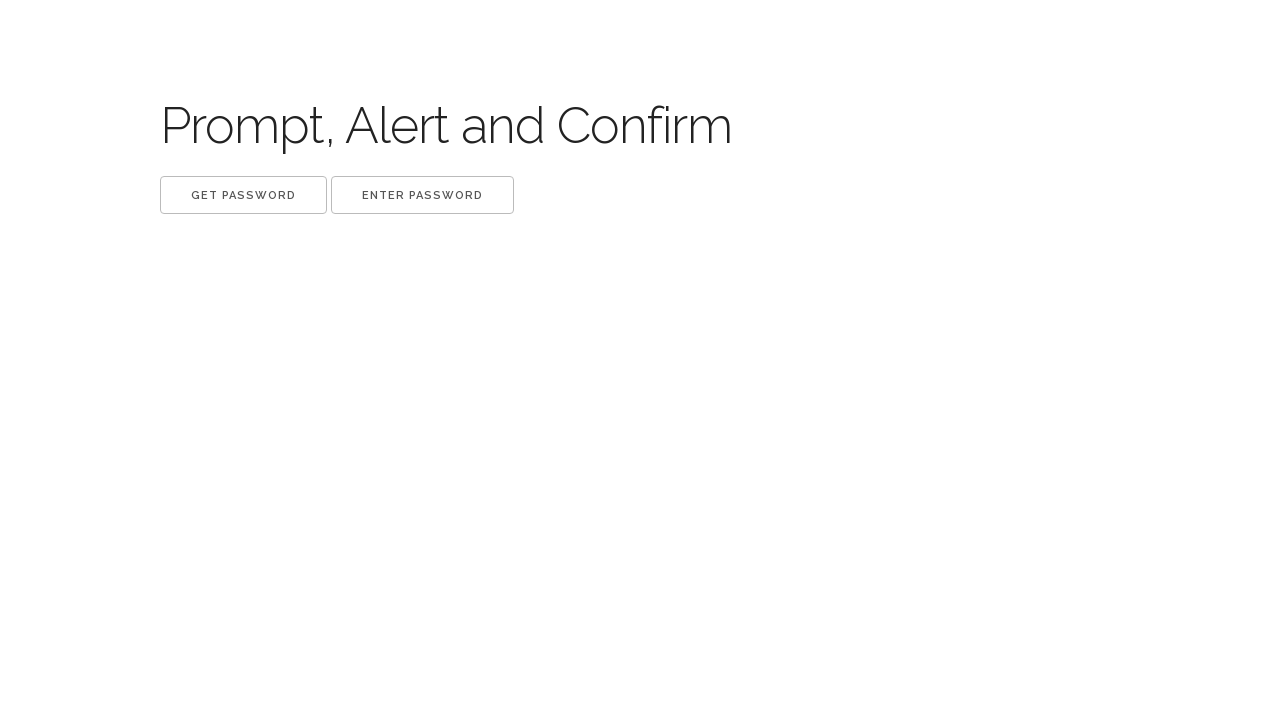

Clicked get button to trigger alert and retrieve password at (244, 195) on xpath=//button[@class='get']
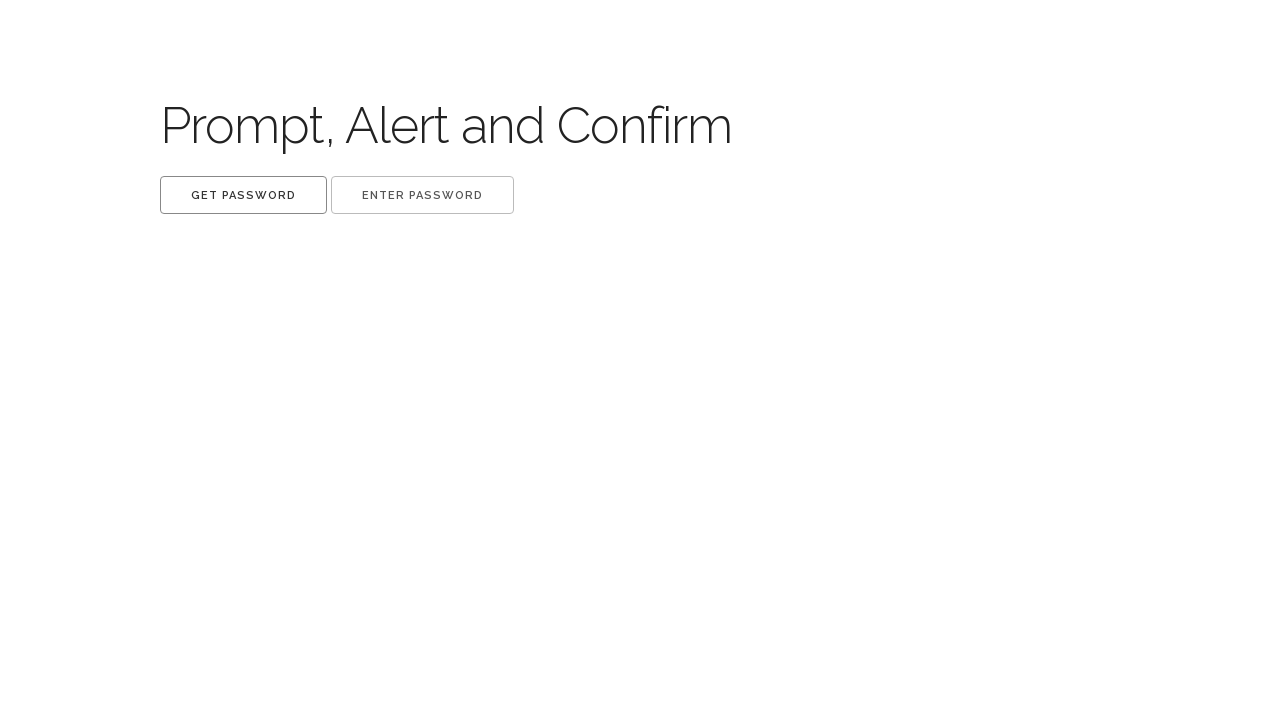

Set up one-time dialog handler to enter incorrect password
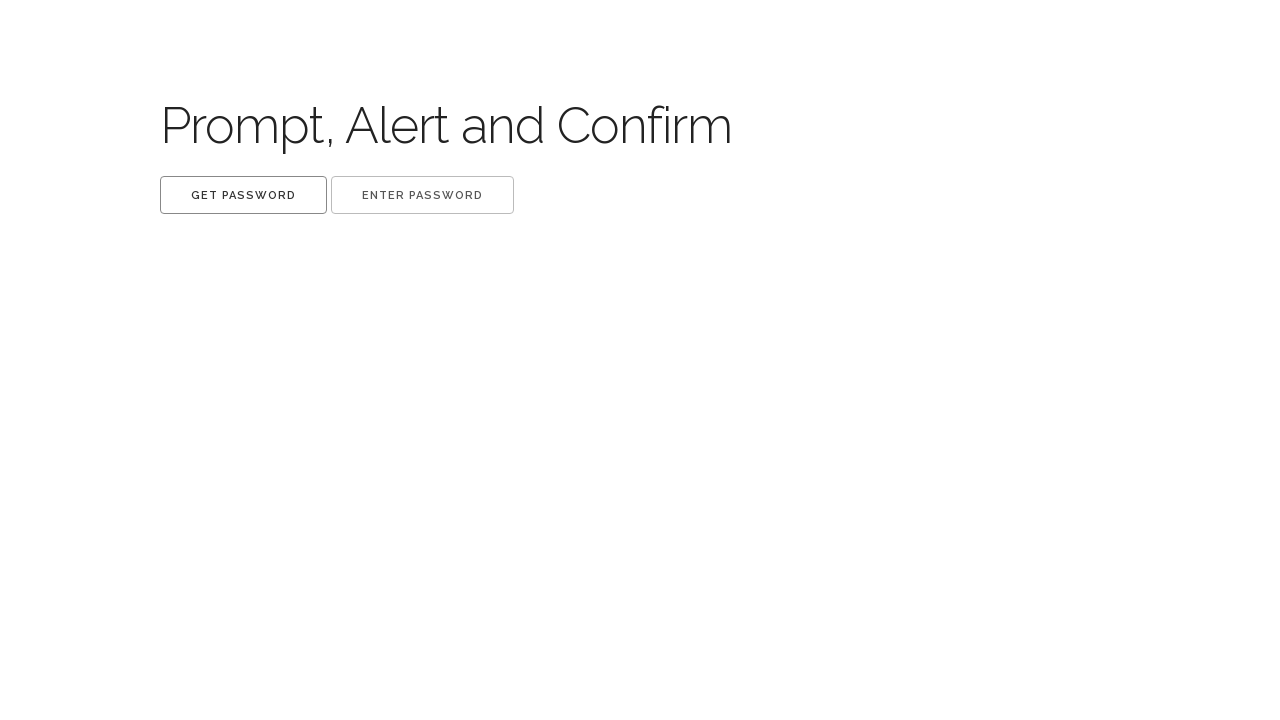

Clicked set button and submitted incorrect password to verify error handling at (422, 195) on xpath=//button[@class='set']
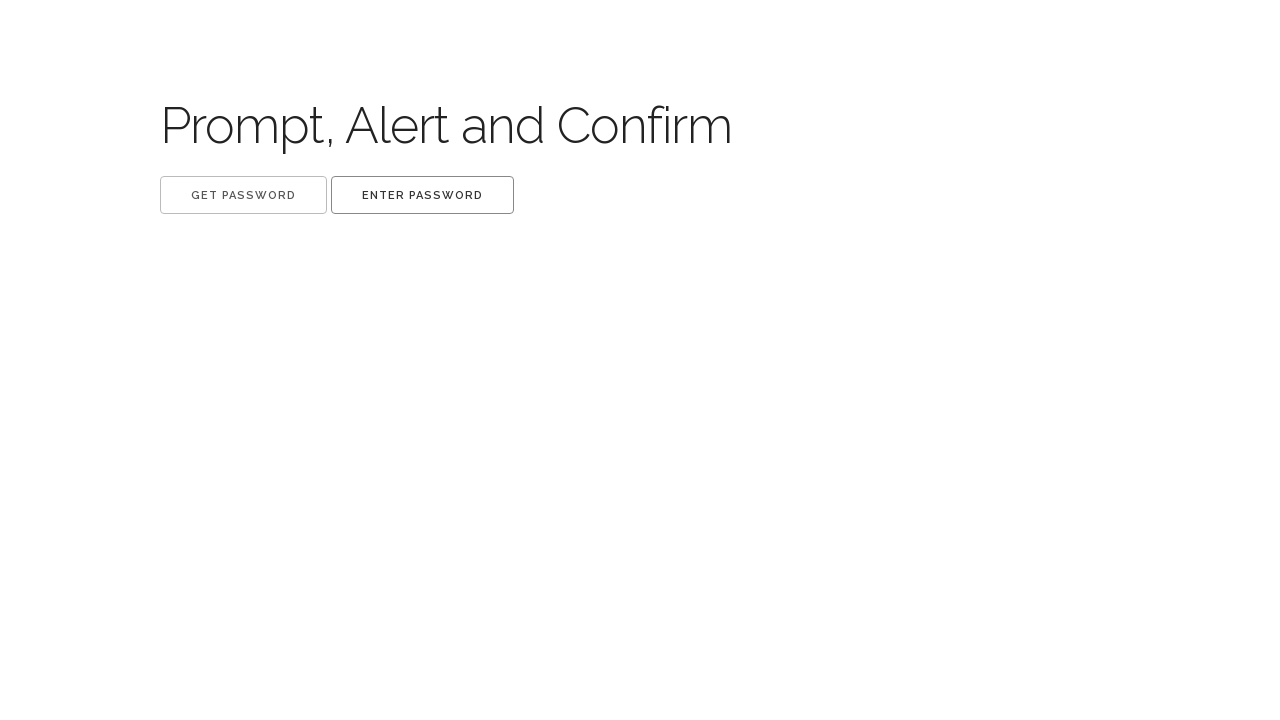

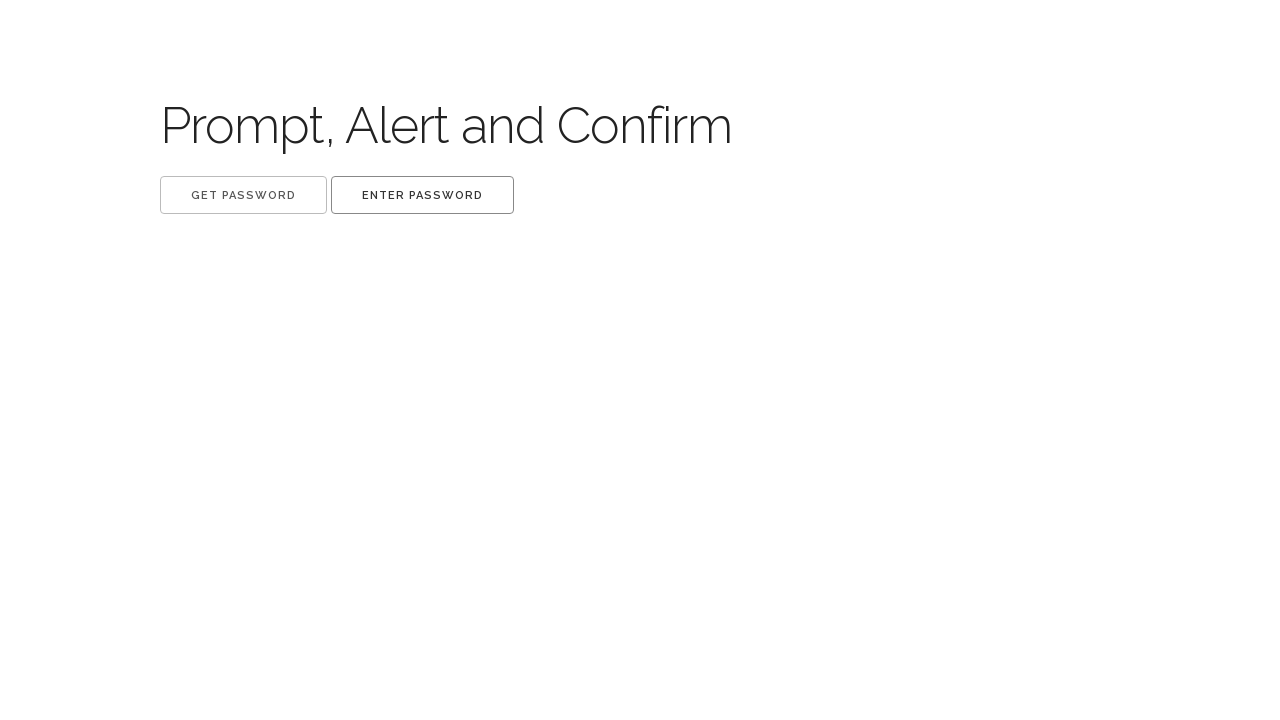